Navigates to the OpenCart demo site and verifies the page title is retrieved successfully

Starting URL: https://naveenautomationlabs.com/opencart/

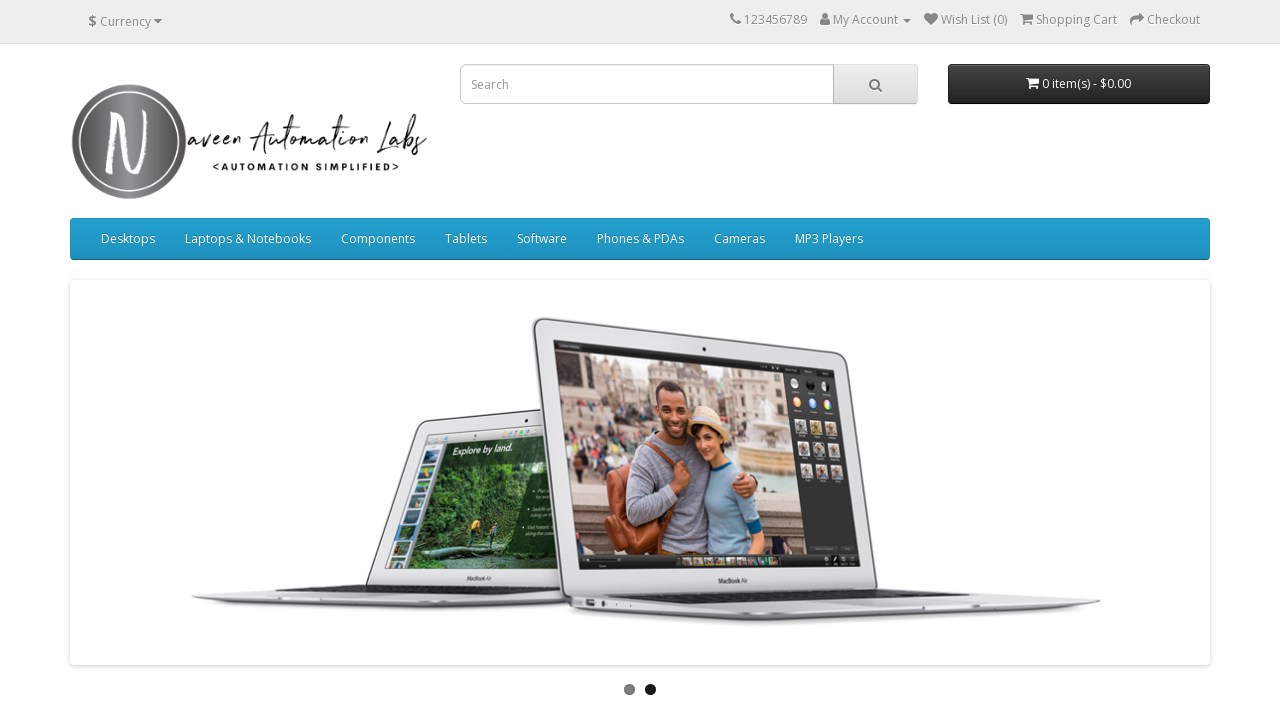

Retrieved page title from OpenCart demo site
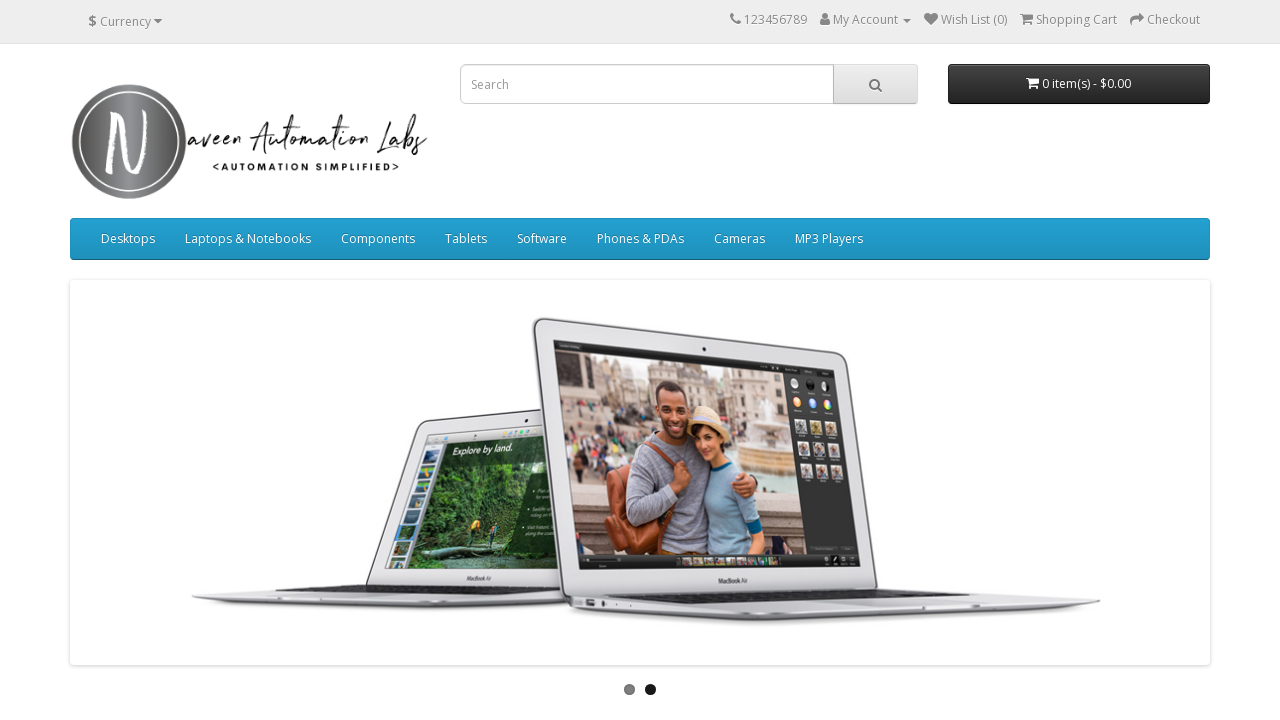

Printed page title to console
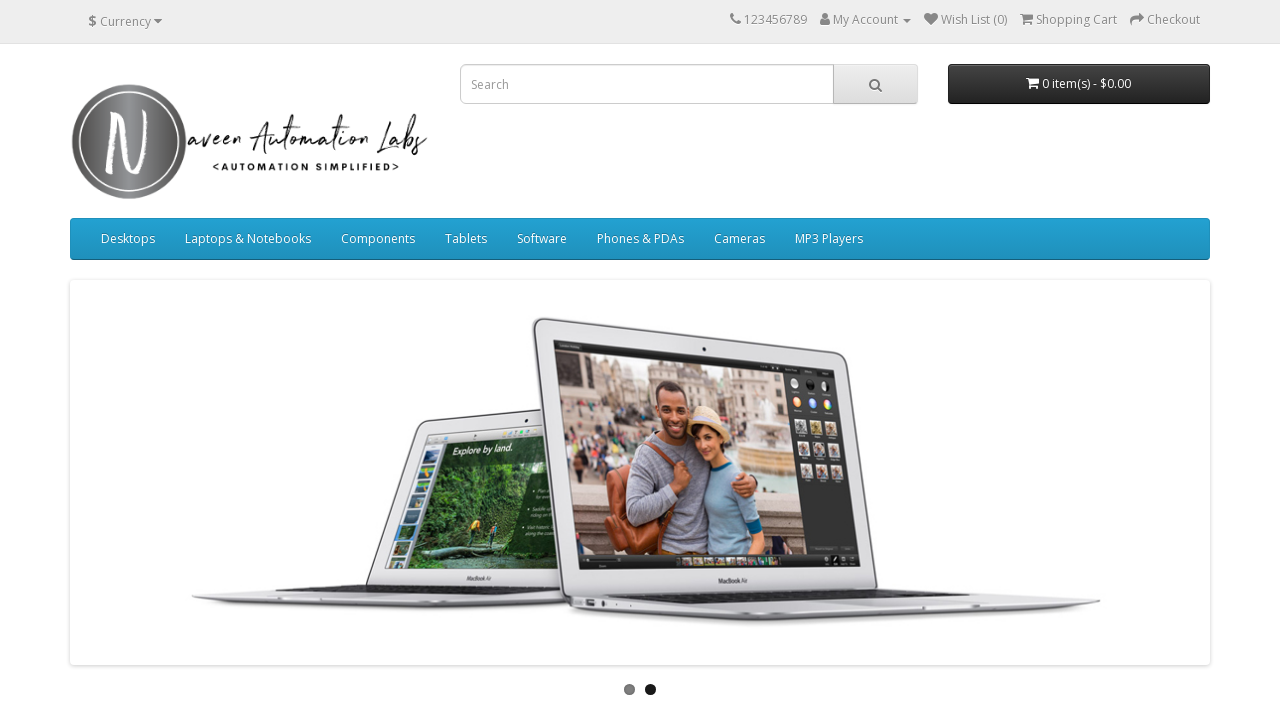

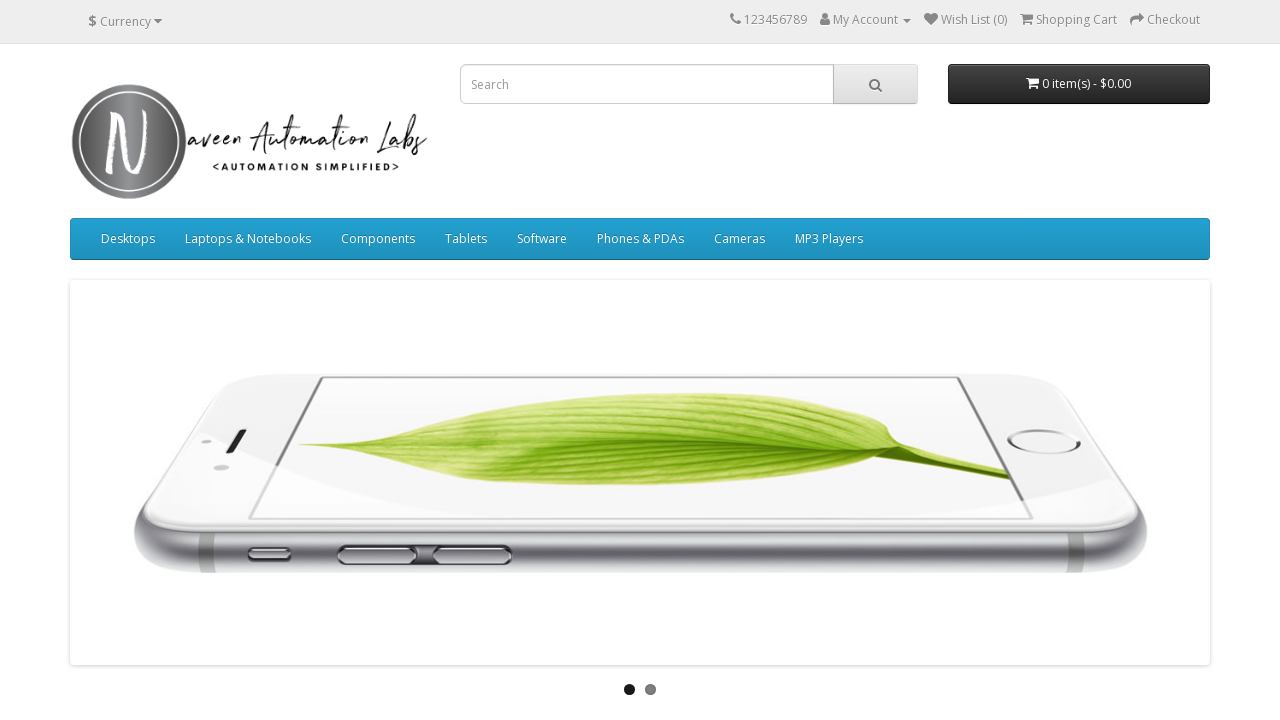